Tests dropdown selection functionality by selecting an option from a dropdown menu using its index

Starting URL: https://rahulshettyacademy.com/AutomationPractice/

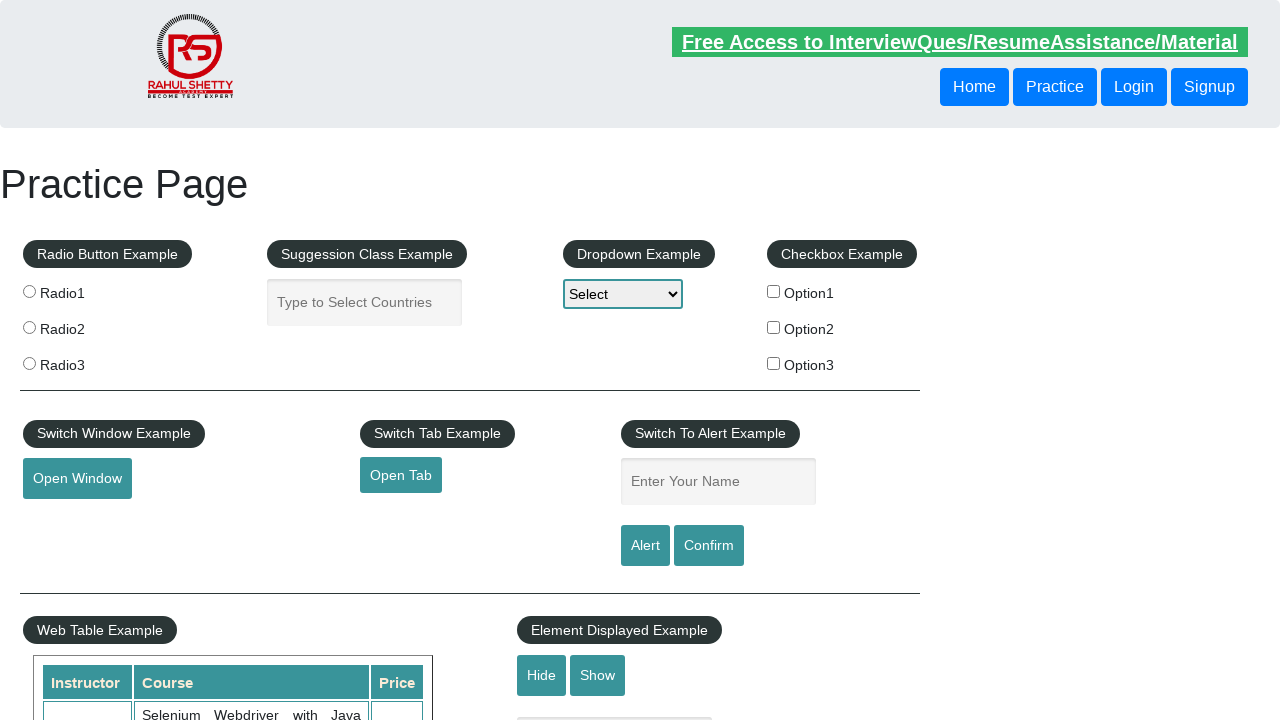

Navigated to AutomationPractice page
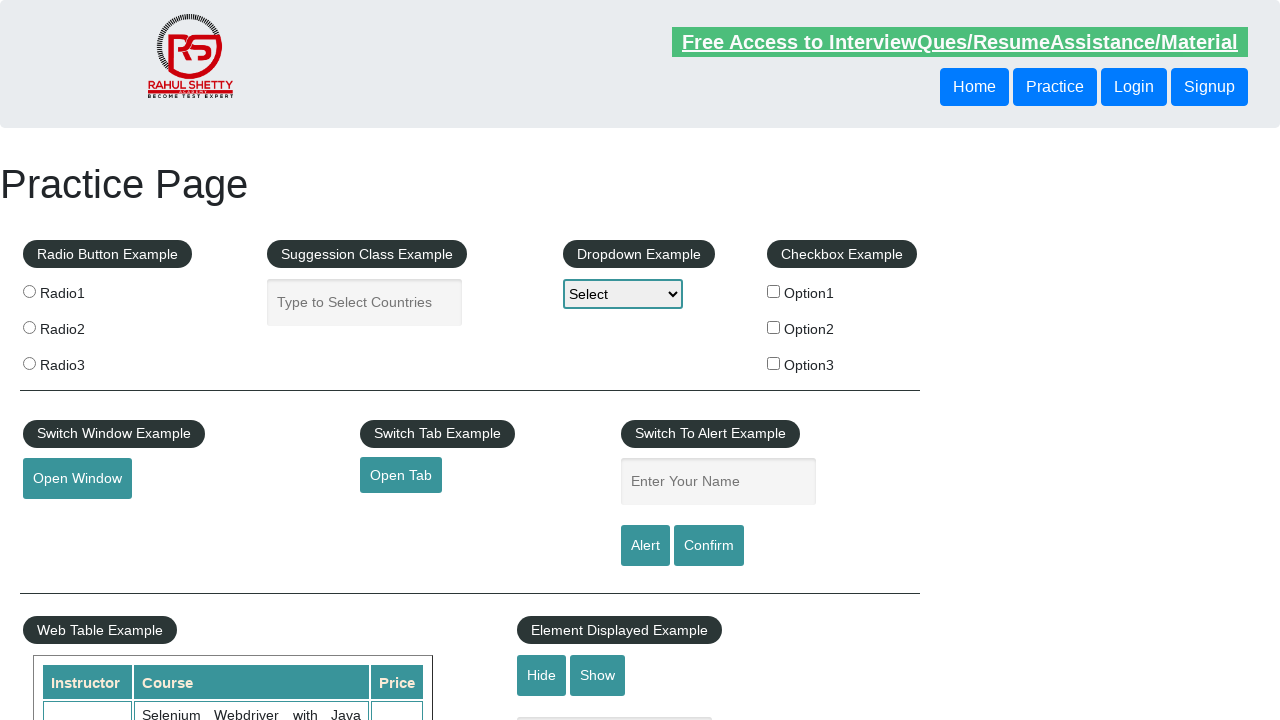

Selected option at index 3 from dropdown menu on #dropdown-class-example
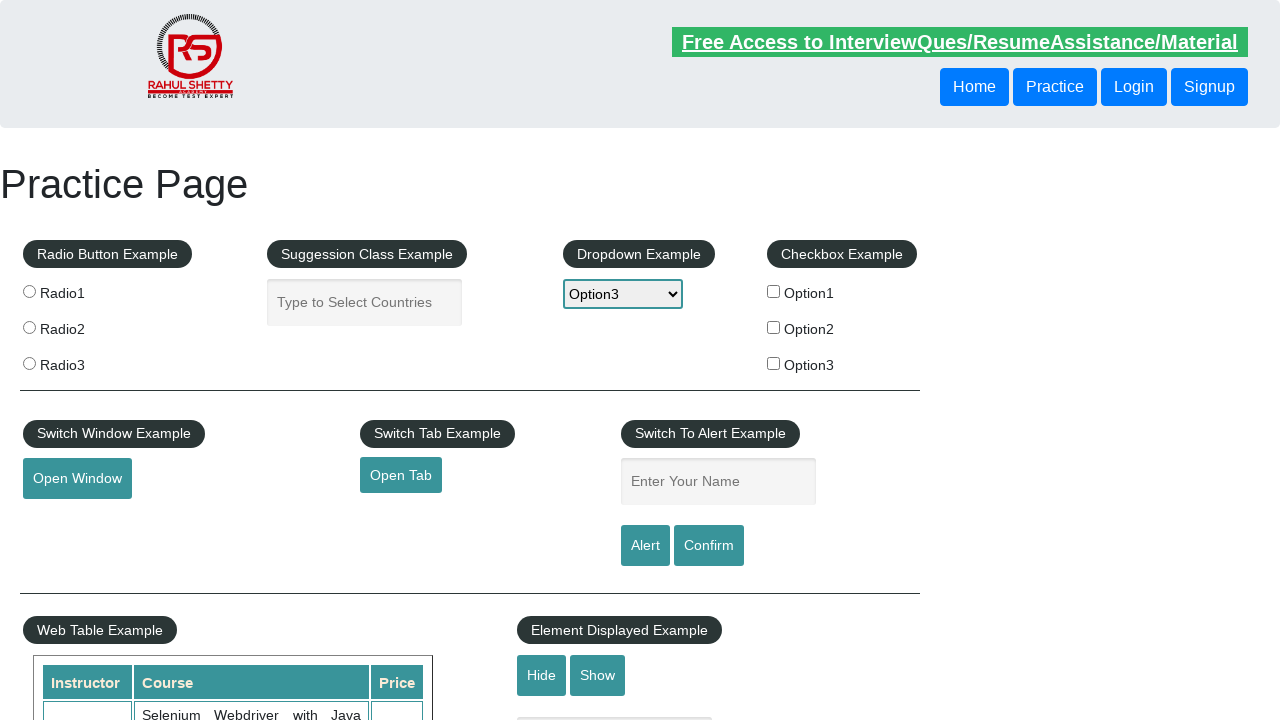

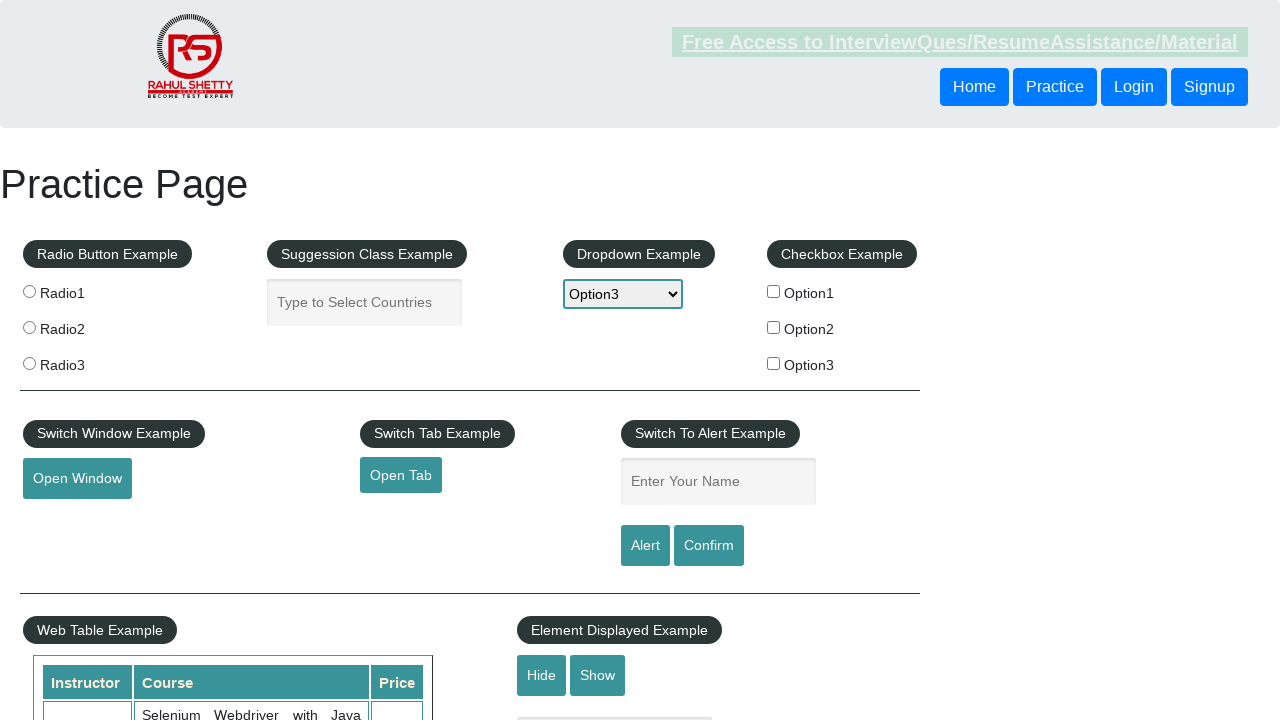